Tests show/hide functionality of a text box and interacts with it when visible

Starting URL: https://rahulshettyacademy.com/AutomationPractice/

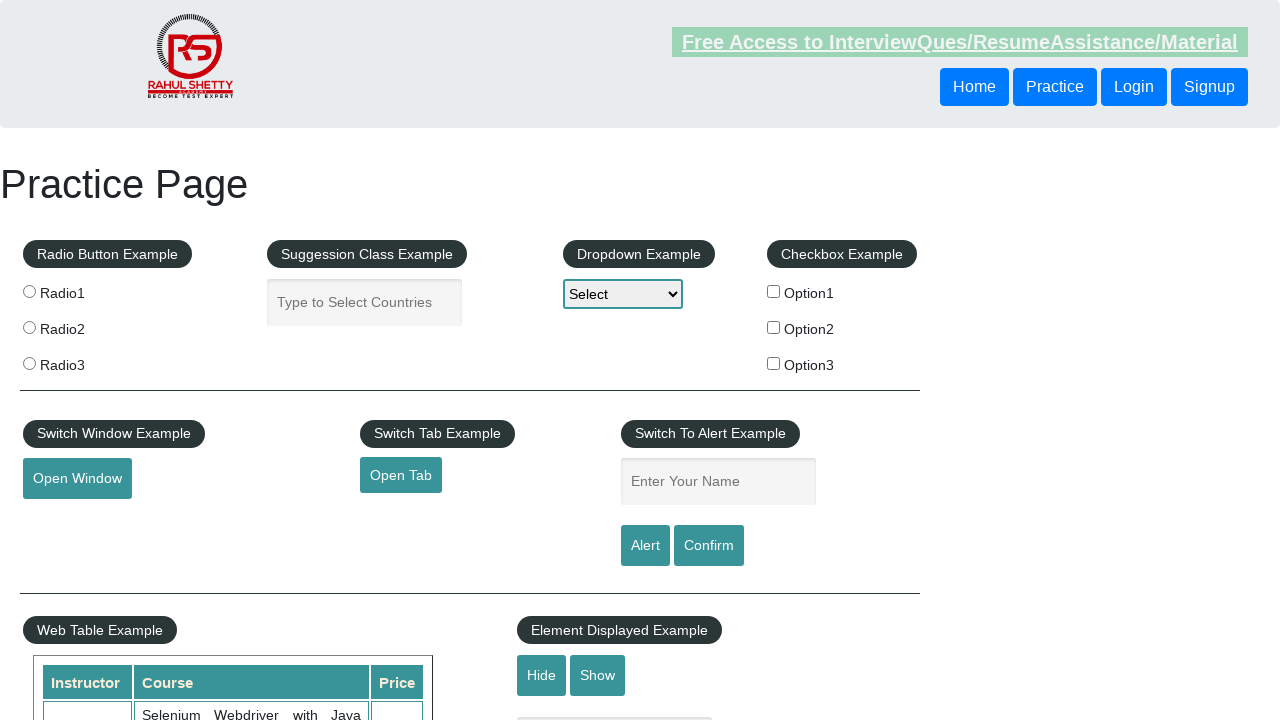

Clicked Show button to display text box at (598, 675) on #show-textbox
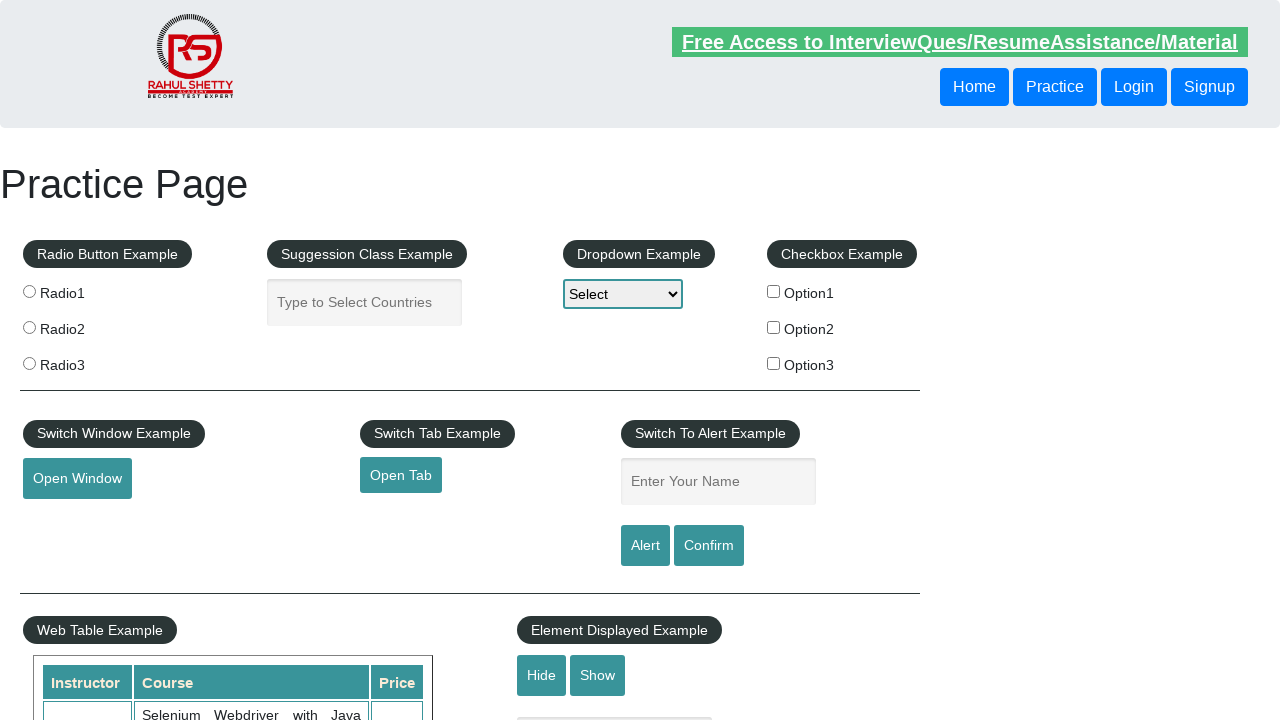

Verified text box is visible
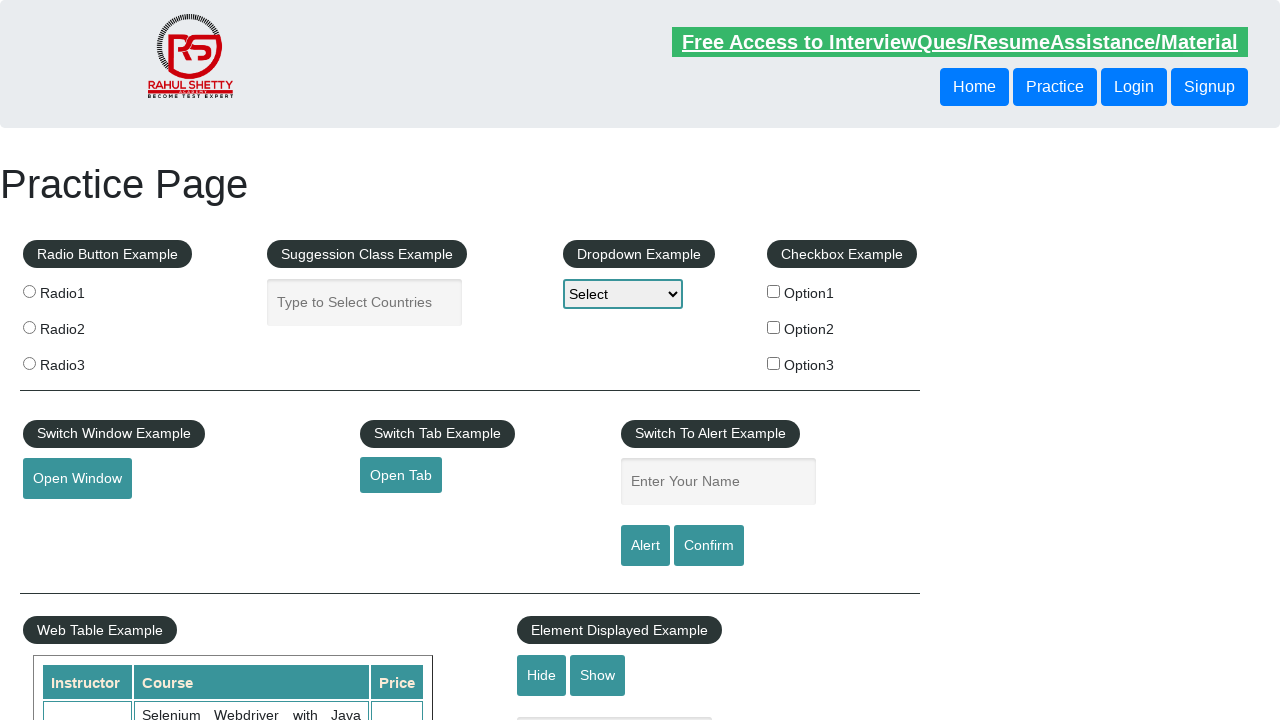

Filled text box with 'You can see me now' on #displayed-text
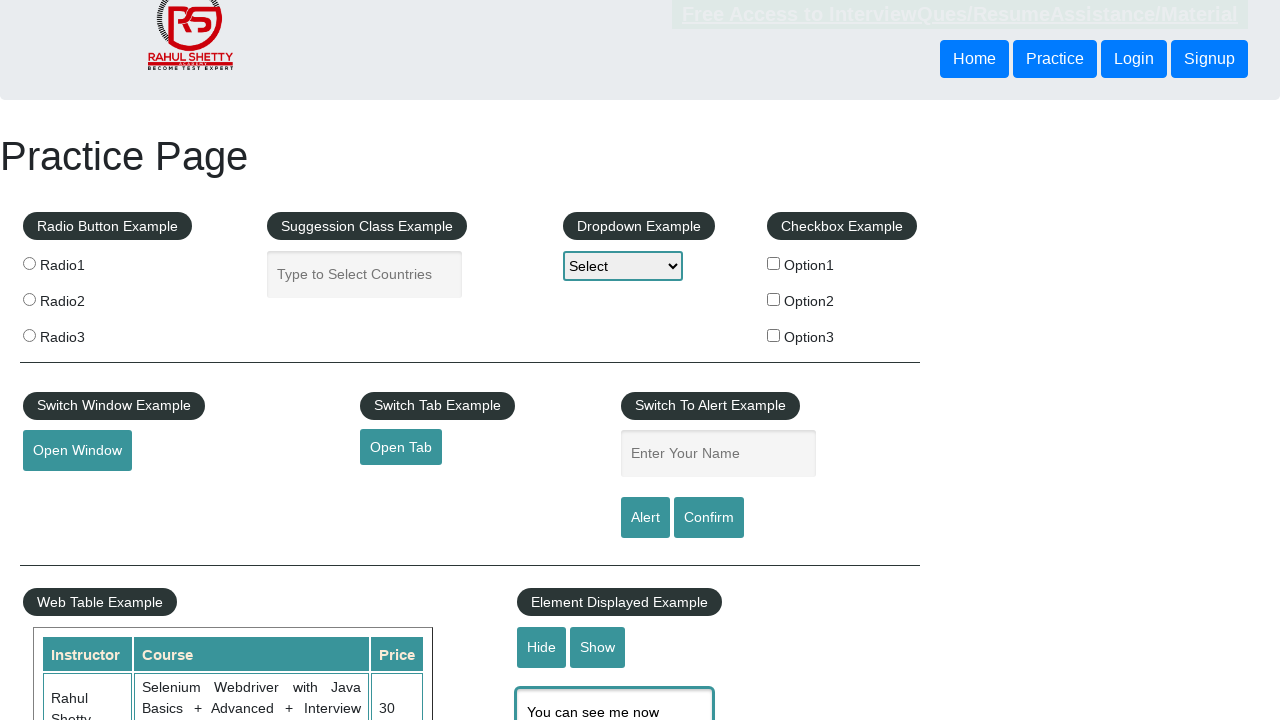

Clicked Hide button to hide text box at (542, 647) on #hide-textbox
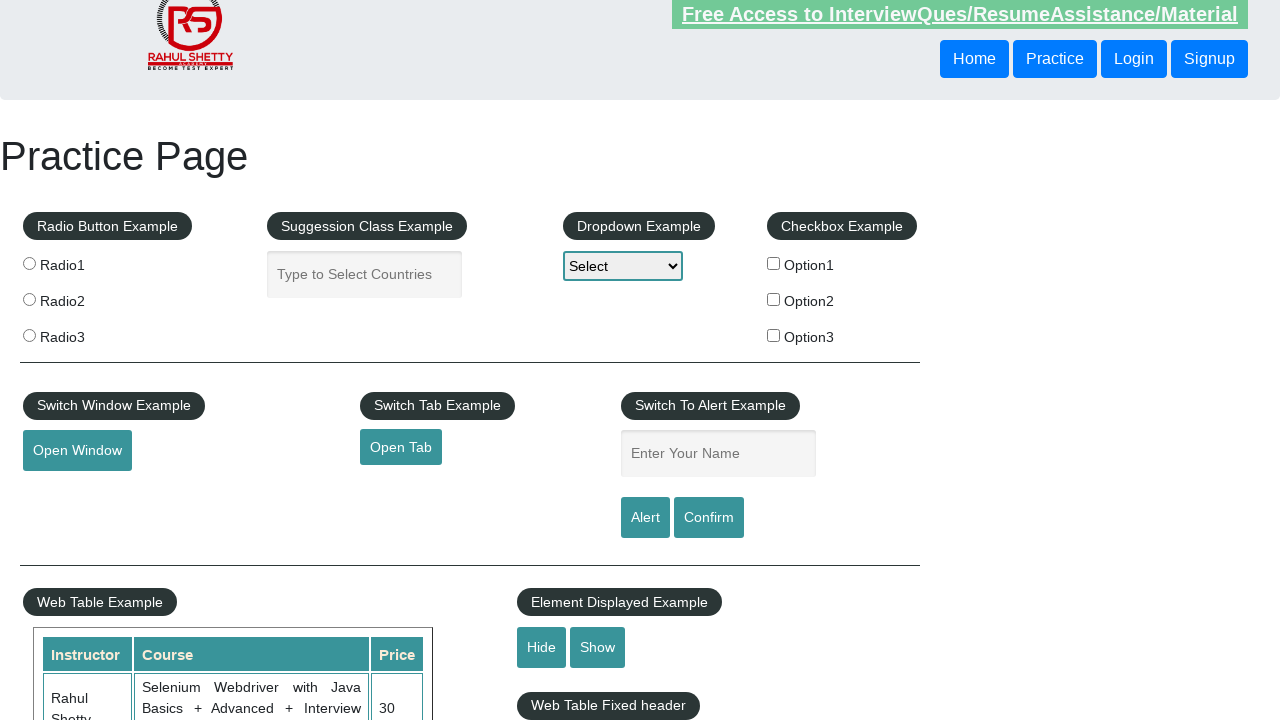

Clicked Show button again to display text box at (598, 647) on #show-textbox
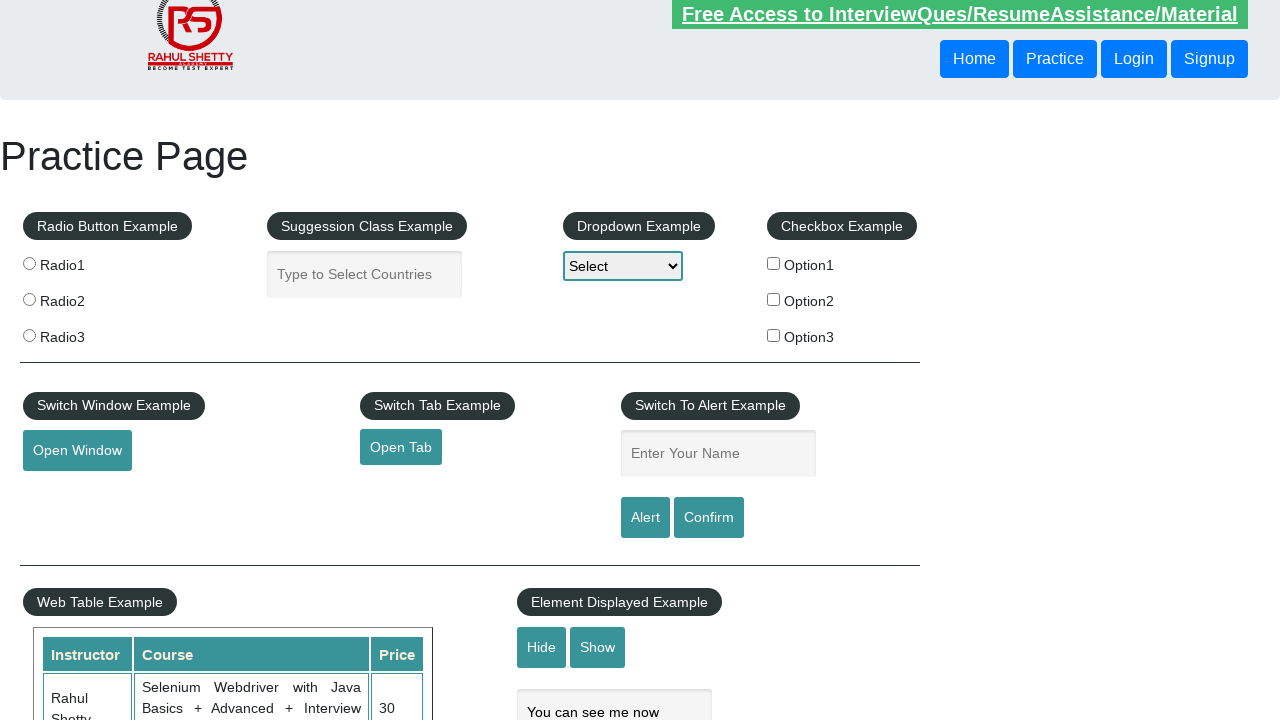

Verified text box is visible again
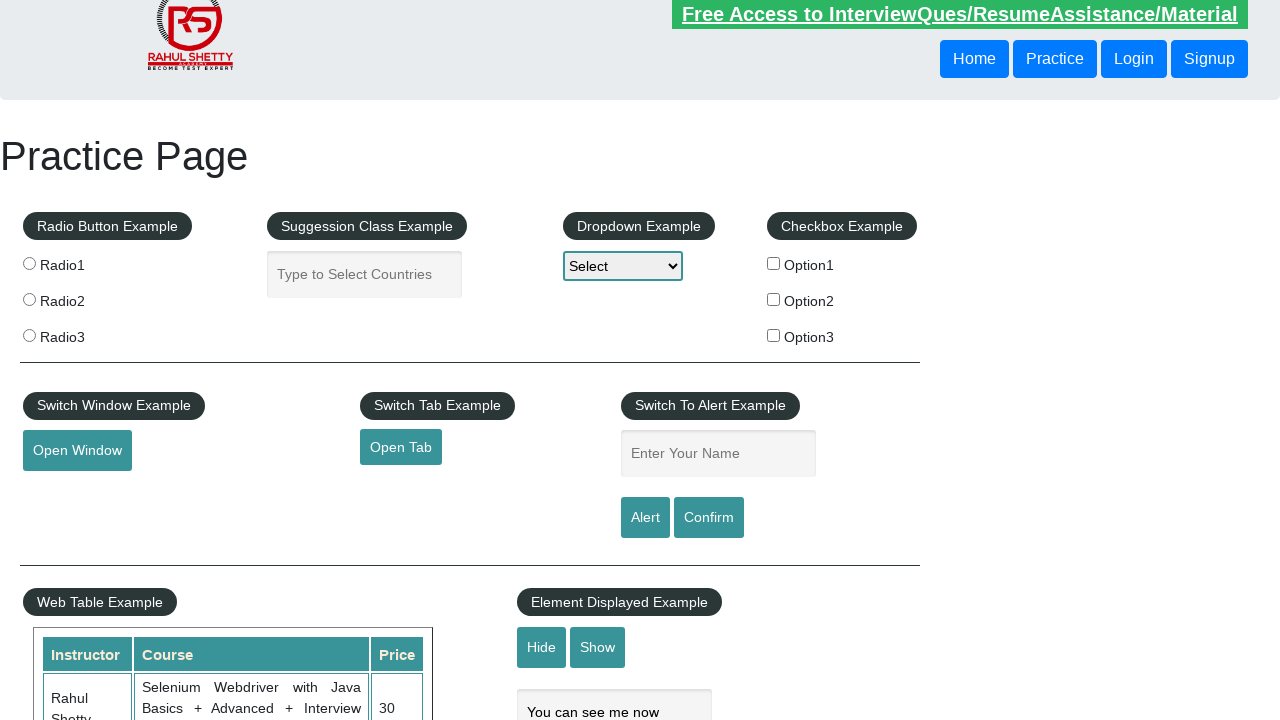

Filled text box again with 'You can see me now' on #displayed-text
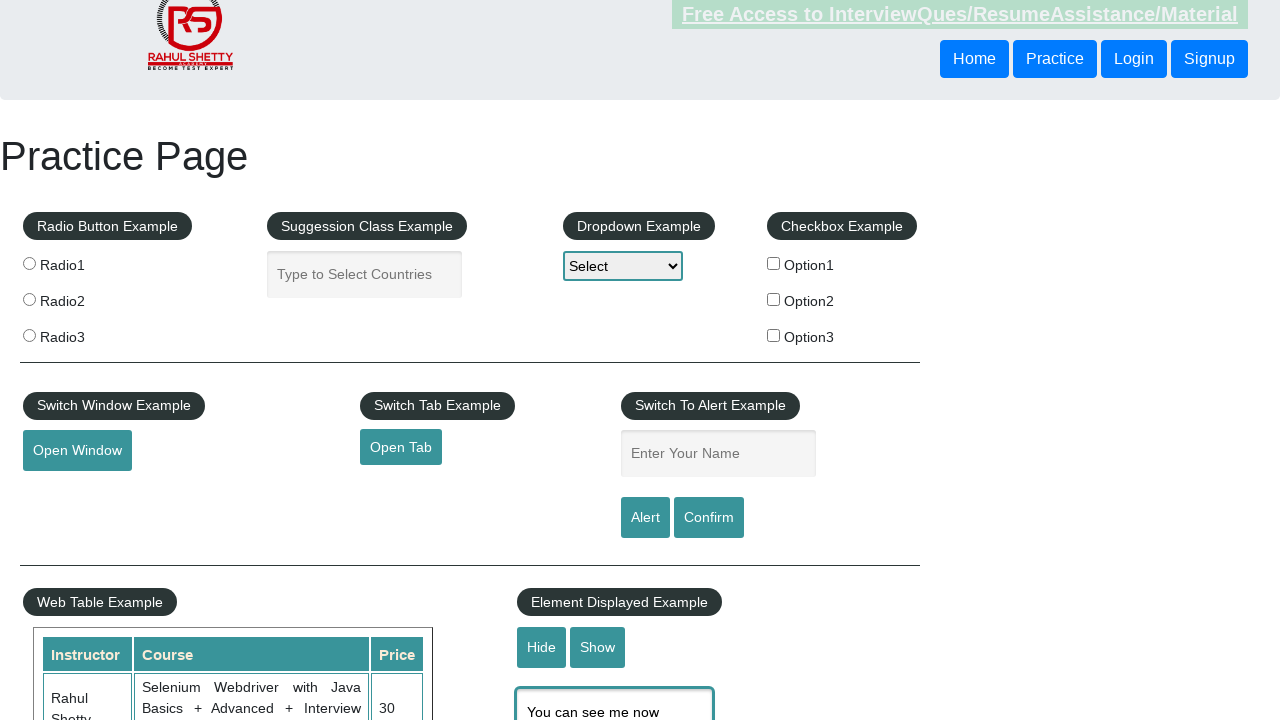

Clicked Hide button again to hide text box at (542, 647) on #hide-textbox
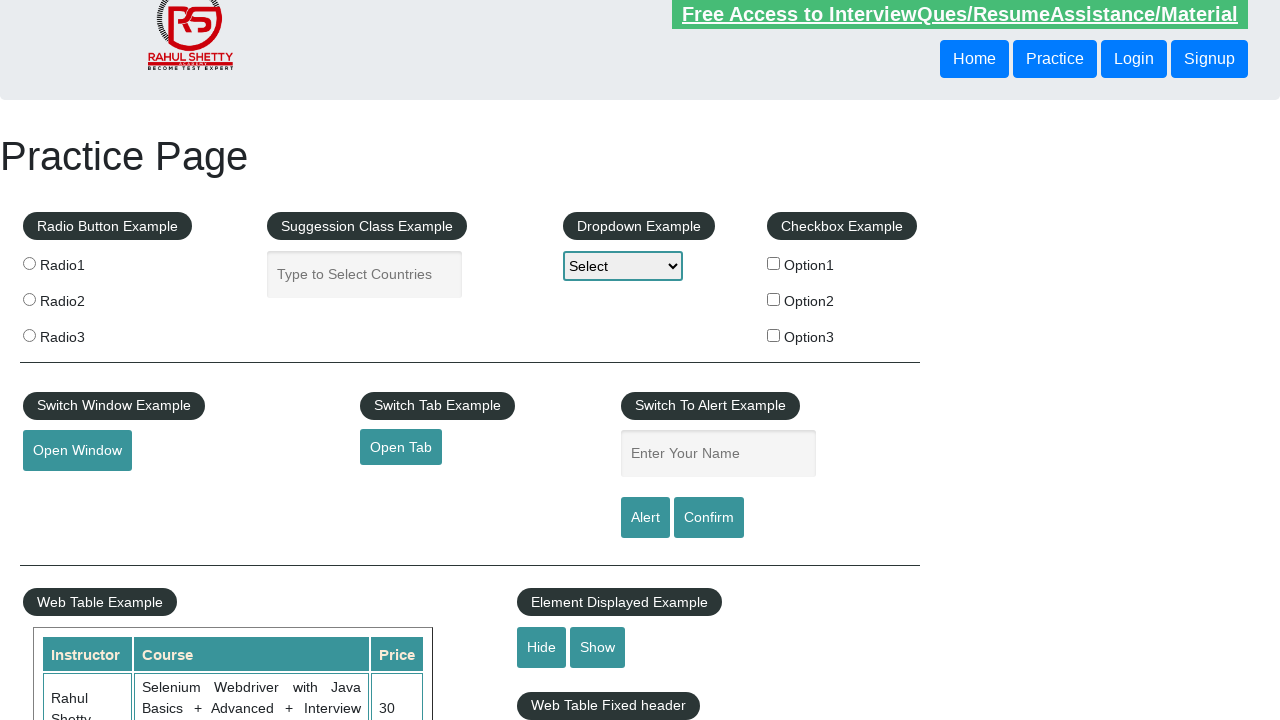

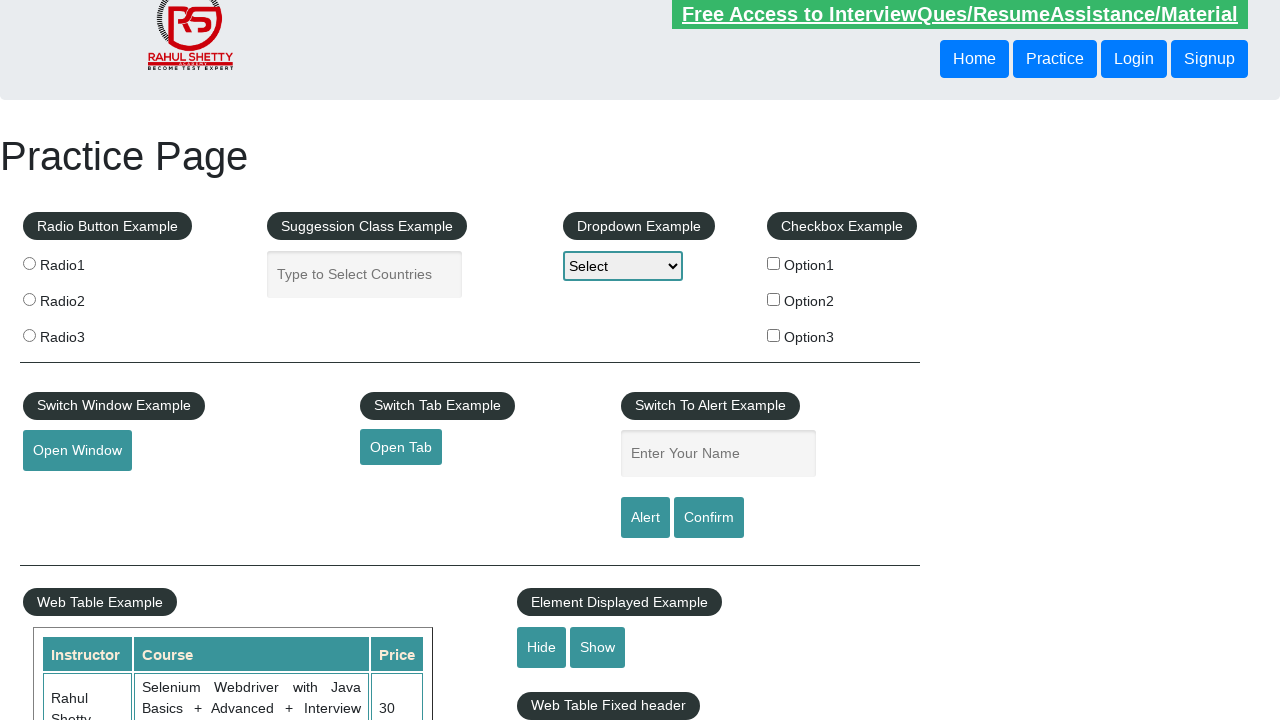